Tests if the username/email text field is enabled and fills it with a username if it is

Starting URL: https://www.techlearn.in/admin

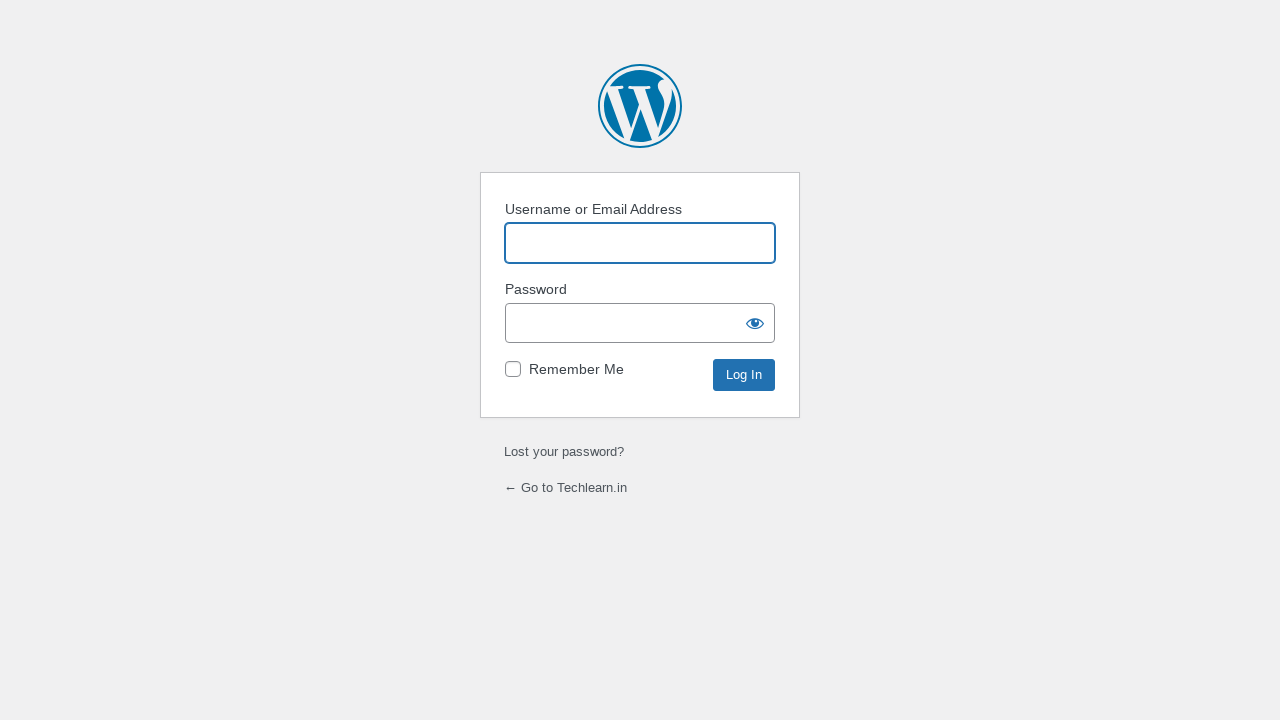

Located username/email text field by ID 'user_login'
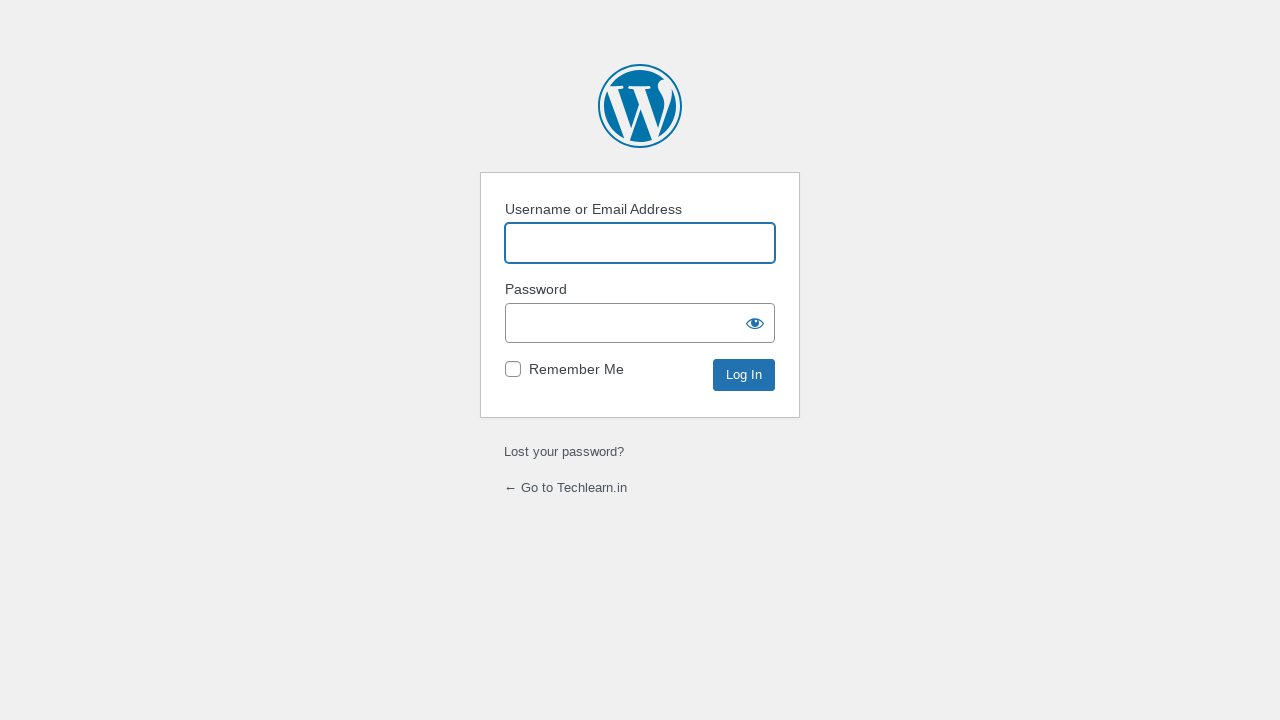

Verified that username/email text field is enabled
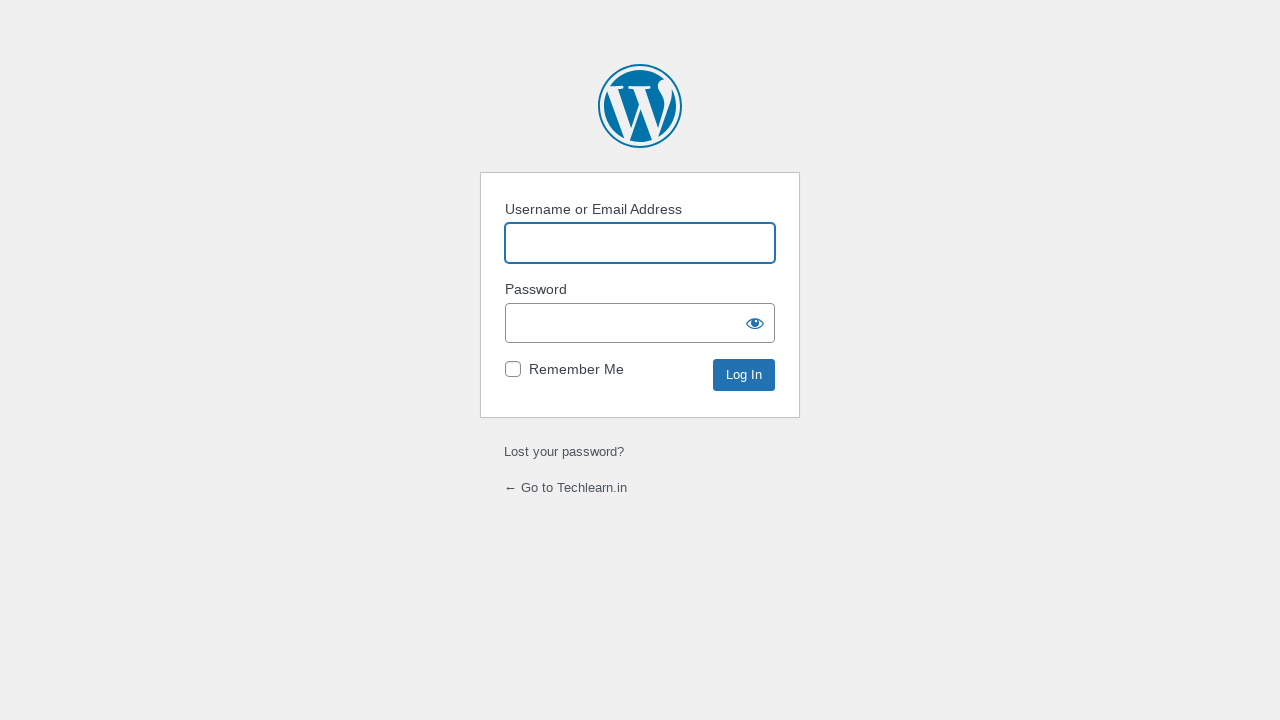

Filled username/email field with 'Bhargavi' on //*[@id="user_login"]
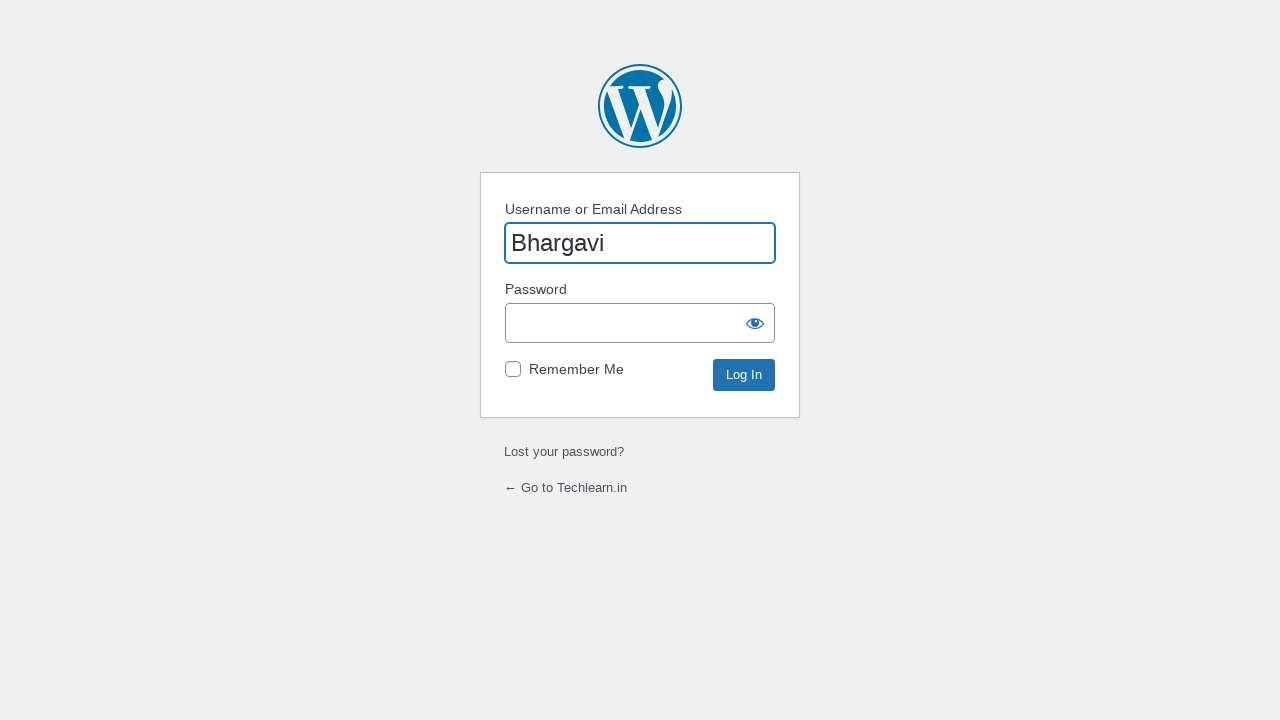

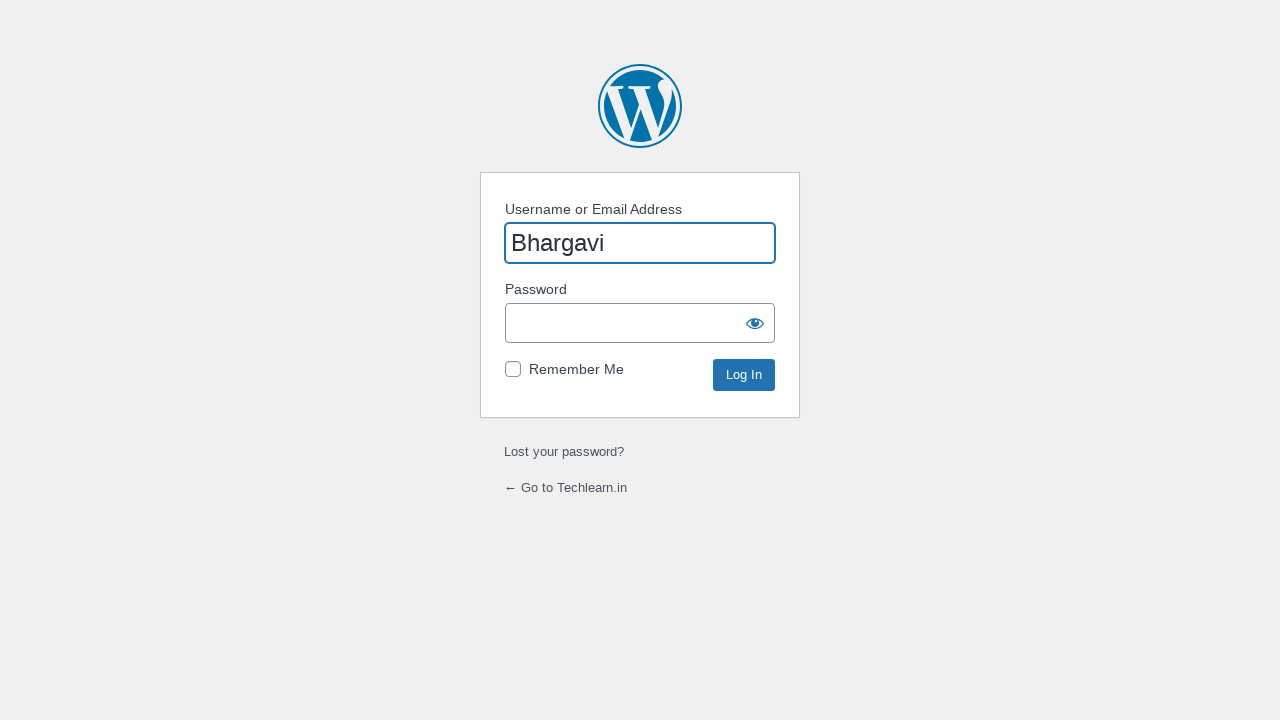